Tests browser compatibility by navigating to the website in different browsers

Starting URL: https://www.maquillalia.com/

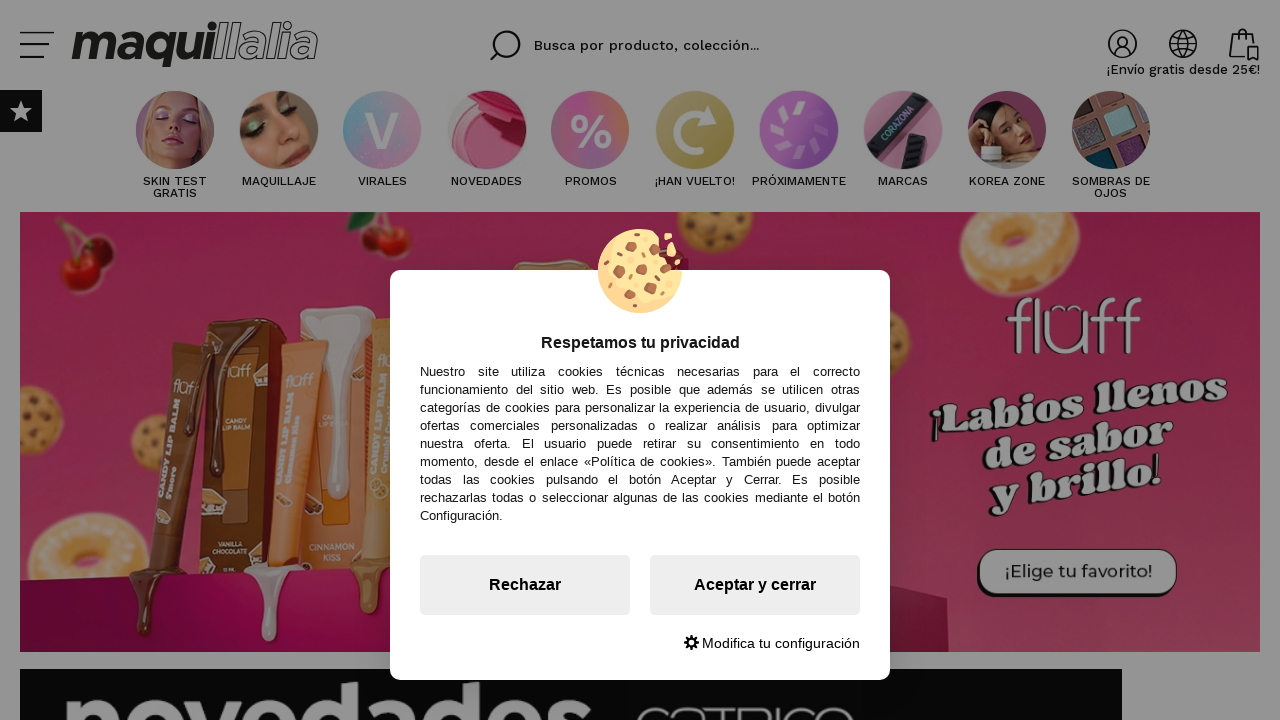

Navigated to https://www.maquillalia.com/ and waited for network idle
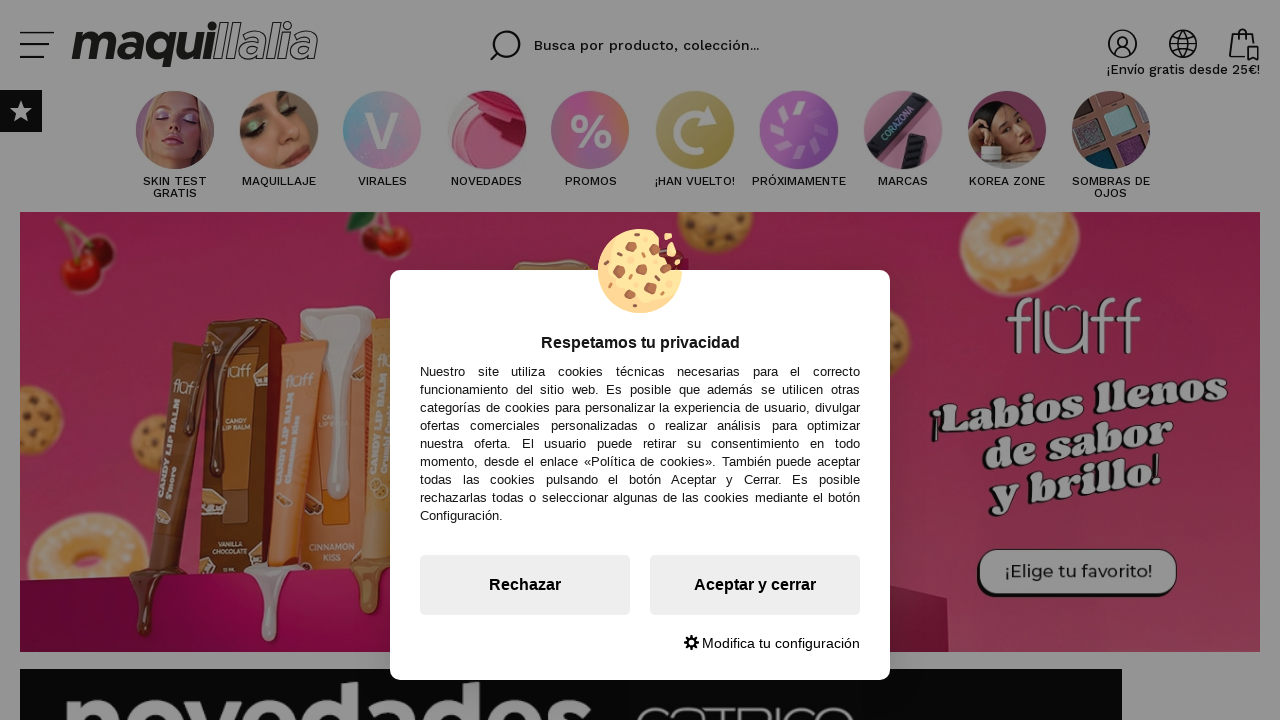

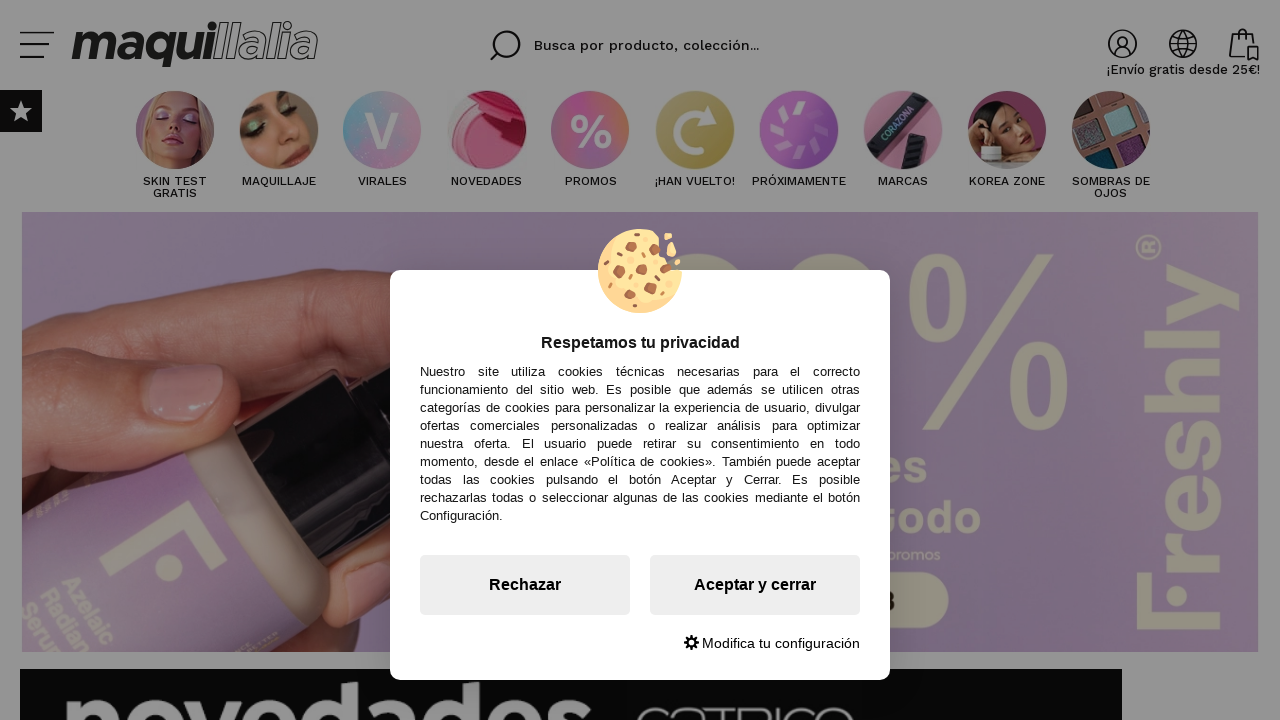